Tests window handles functionality by navigating to a test page and clicking a link that opens a popup window

Starting URL: http://omayo.blogspot.com/

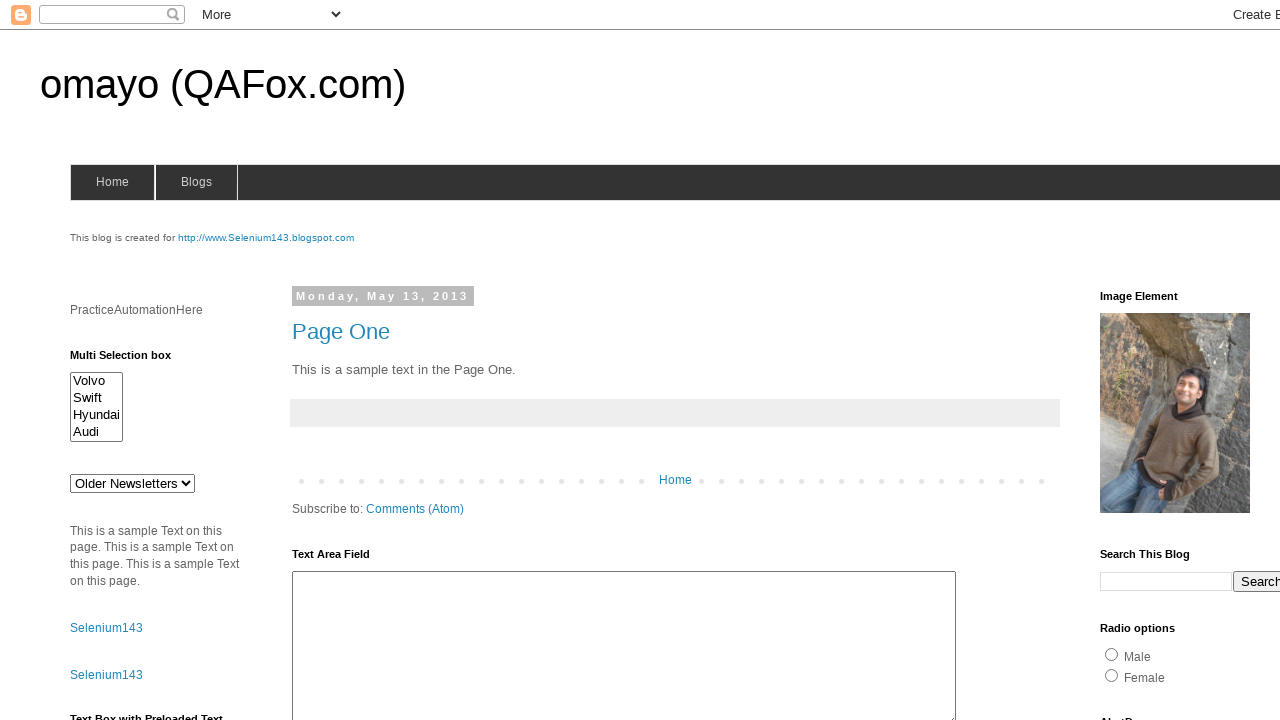

Clicked link to open a popup window at (132, 360) on text=Open a popup window
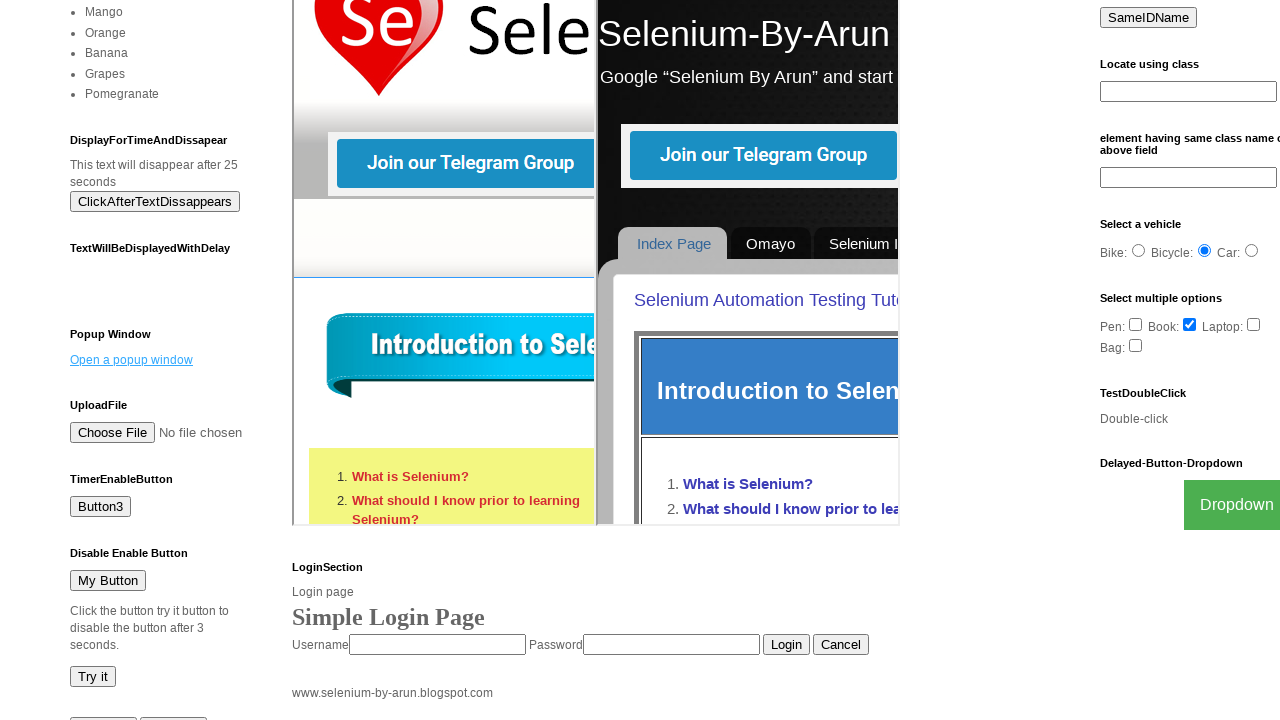

Waited 1000ms for popup to open
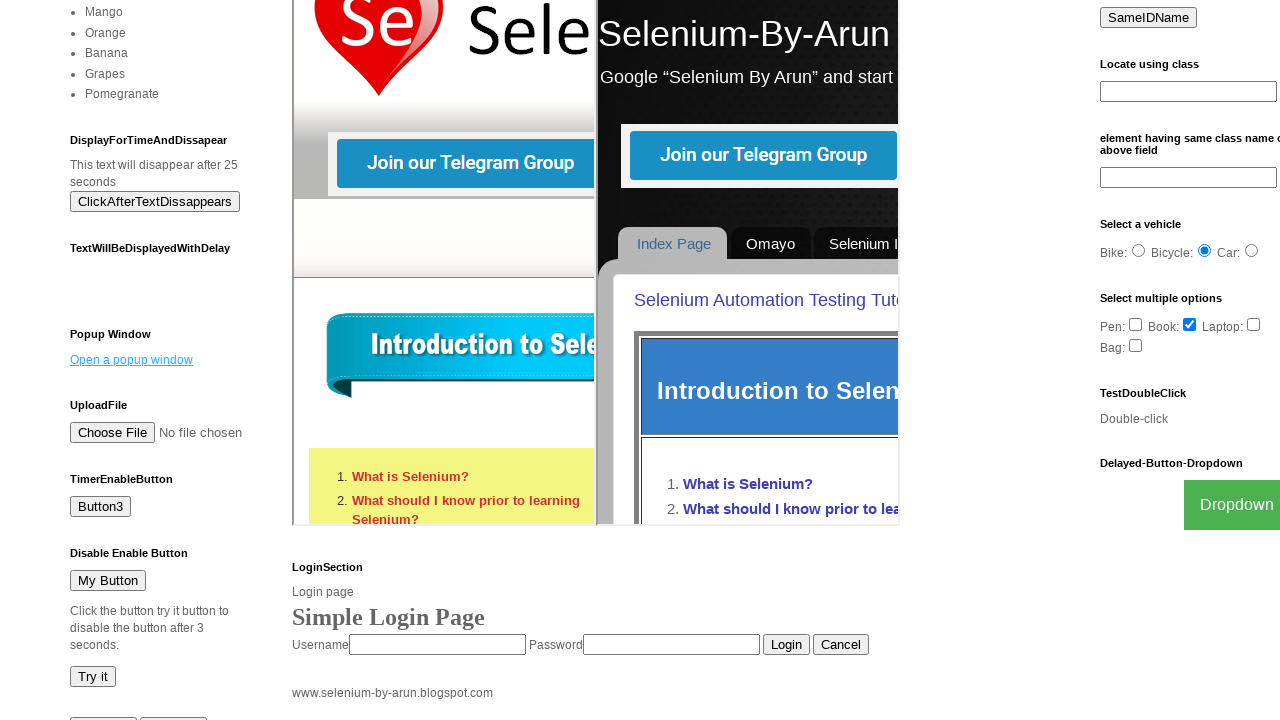

Retrieved all pages from context
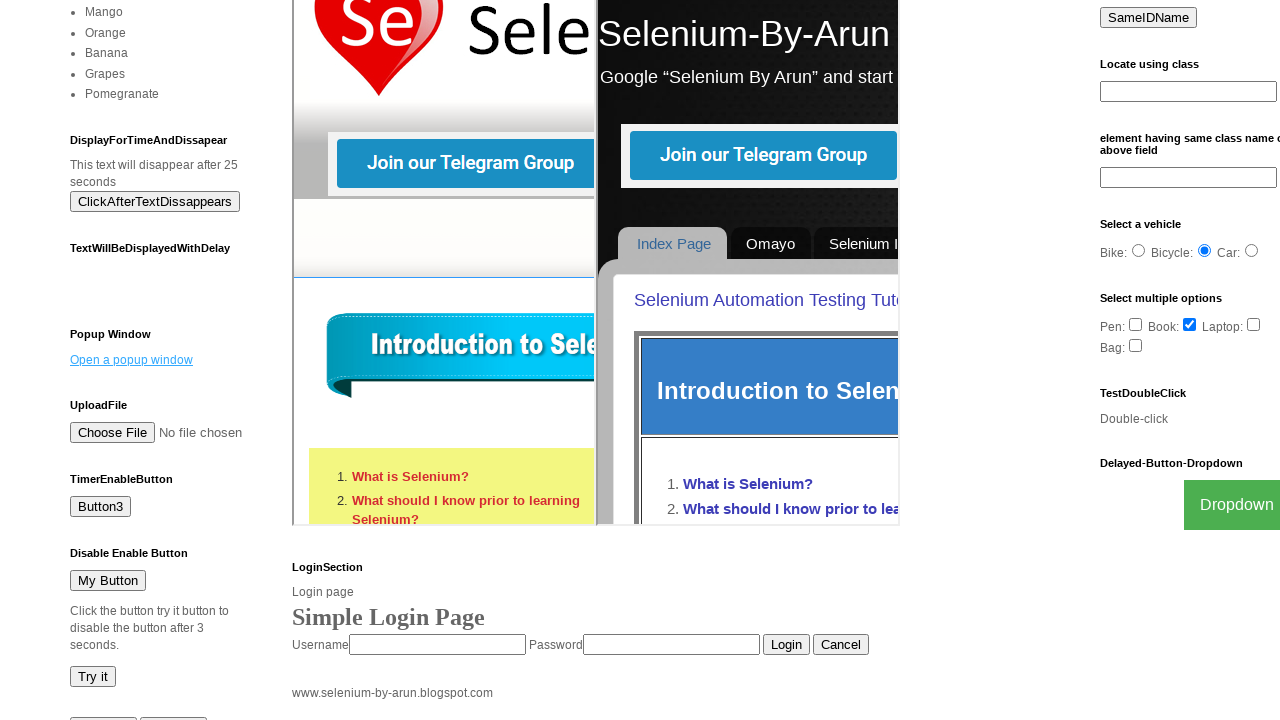

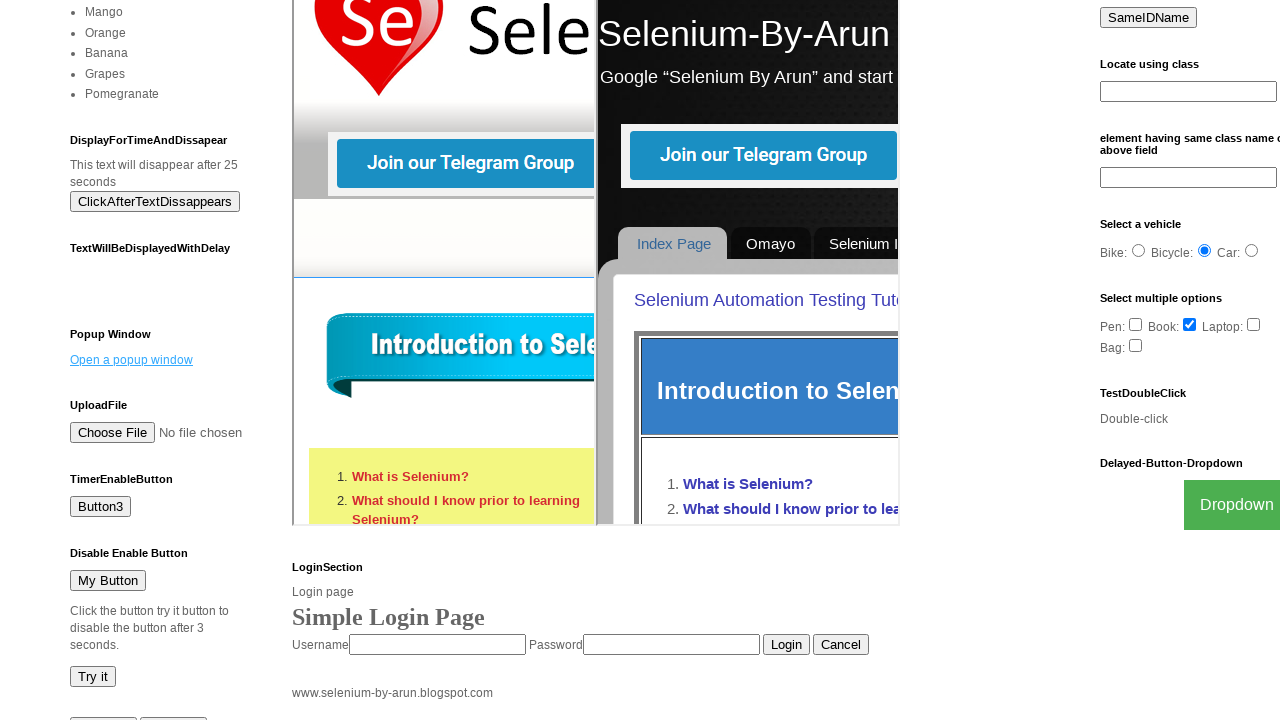